Tests password mismatch validation on the registration form by entering different passwords in the password and confirm password fields, verifying the mismatch error message appears.

Starting URL: http://training.skillo-bg.com:4200/posts/all

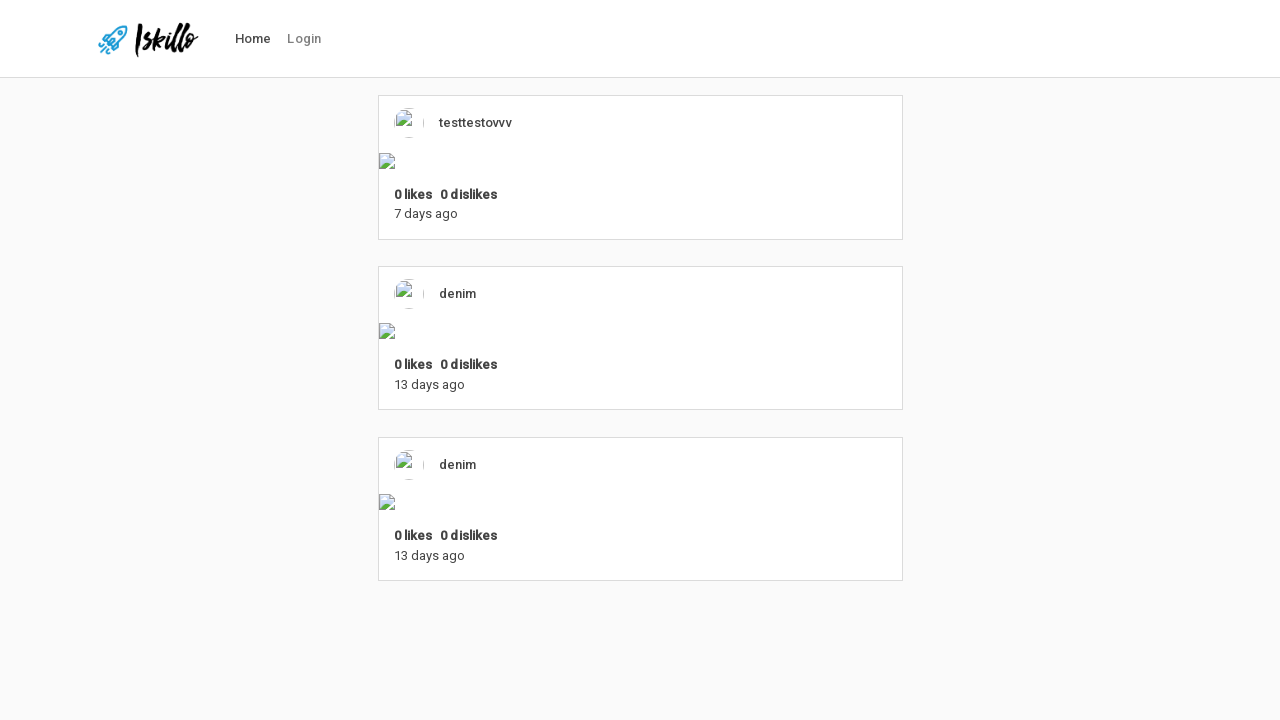

Clicked Login link in navigation at (304, 39) on #nav-link-login
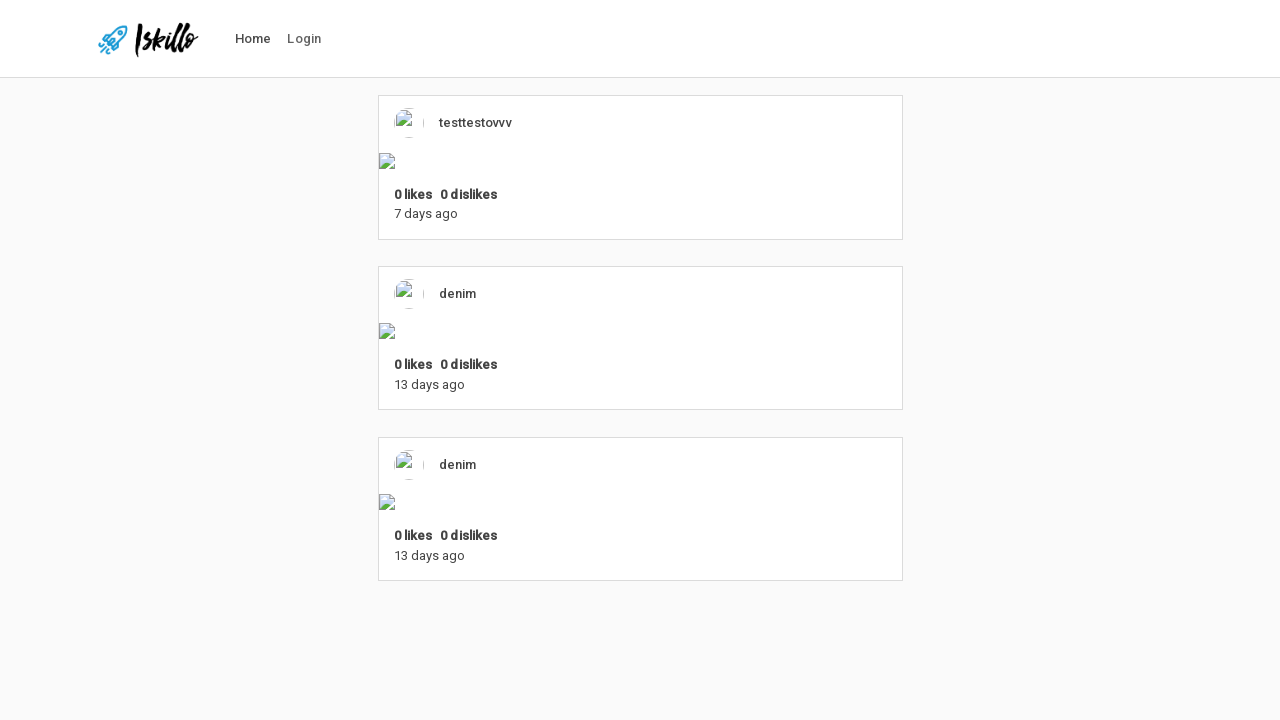

Login page loaded
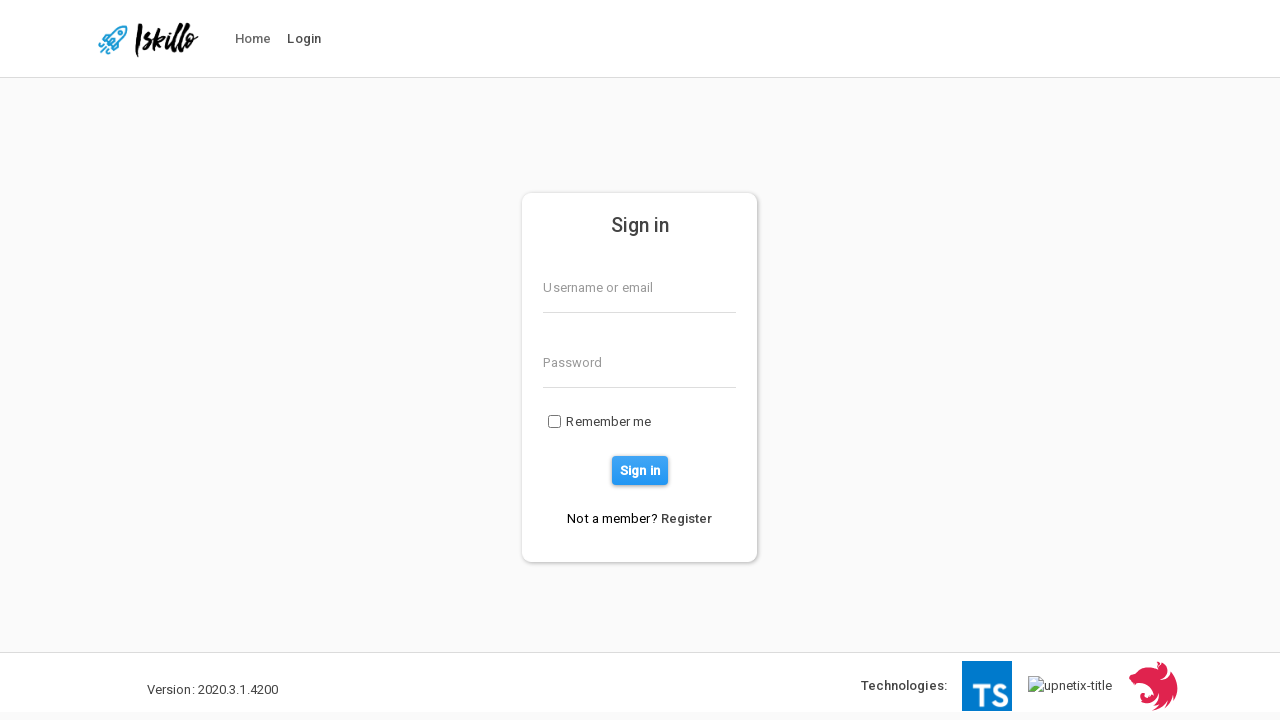

Clicked Register link at (687, 518) on p > a[href]
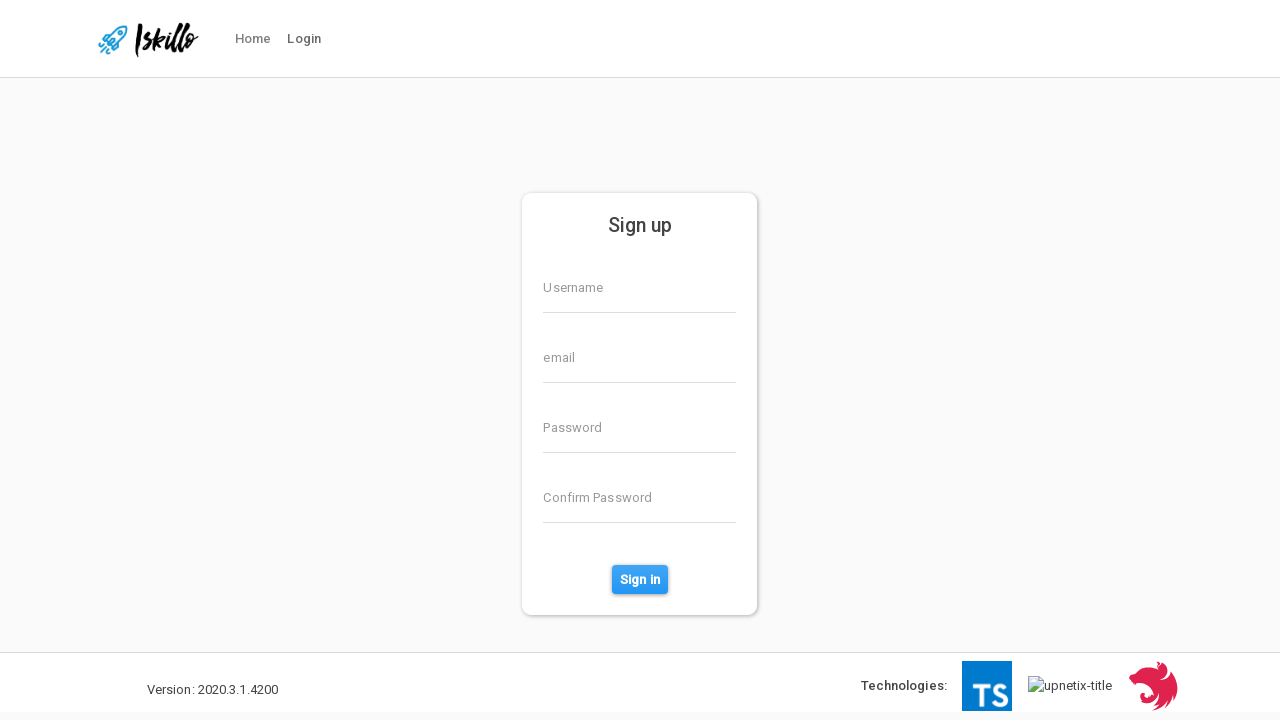

Registration page loaded
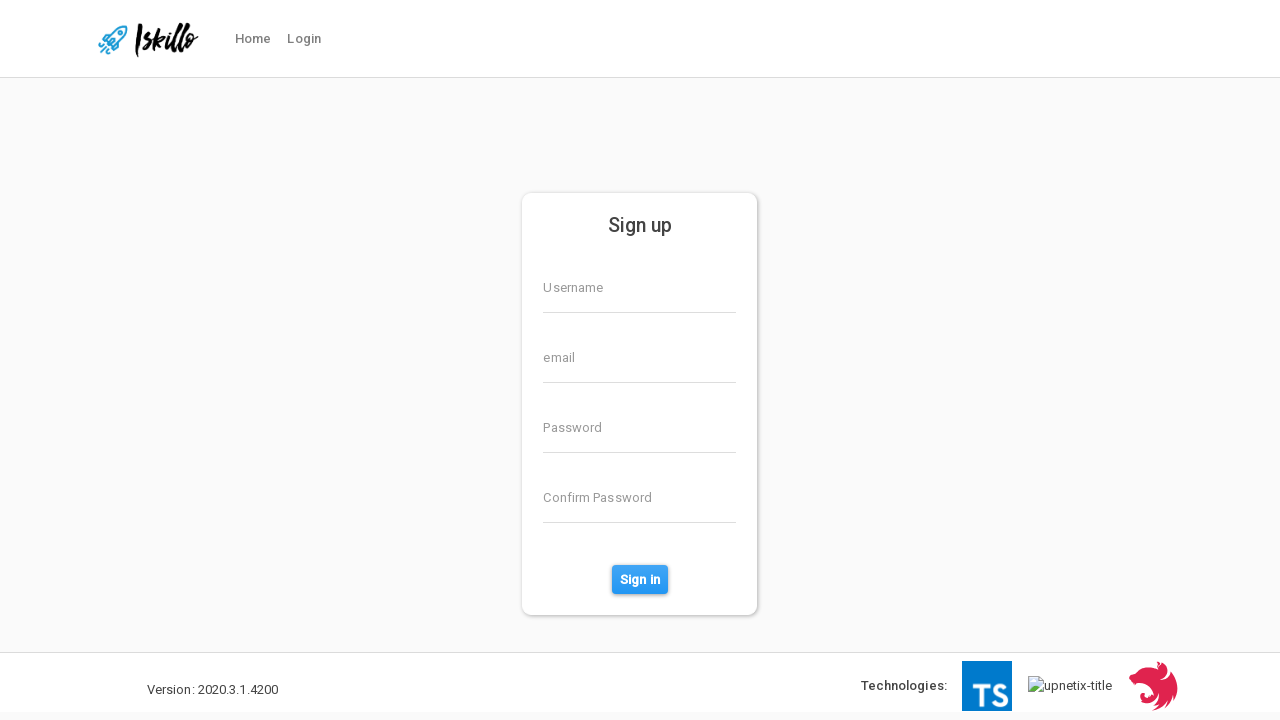

Clicked password field at (640, 427) on #defaultRegisterFormPassword
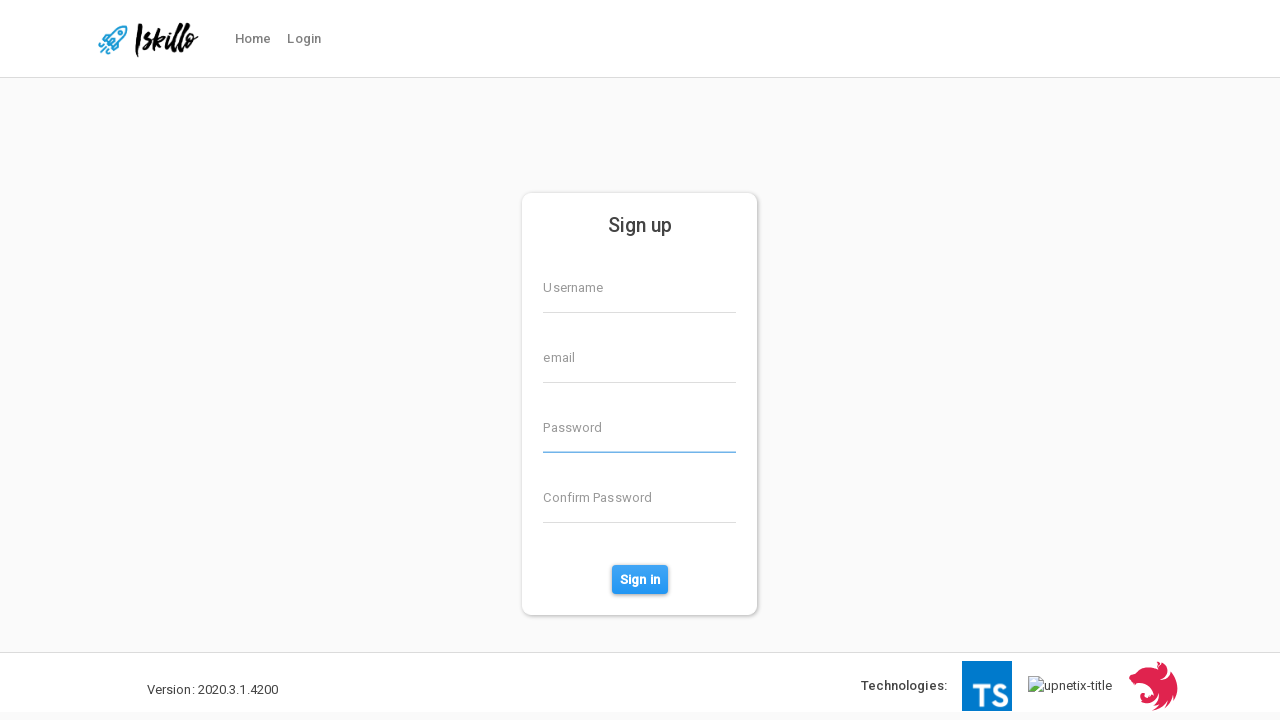

Entered password 'passw0rd' in password field on #defaultRegisterFormPassword
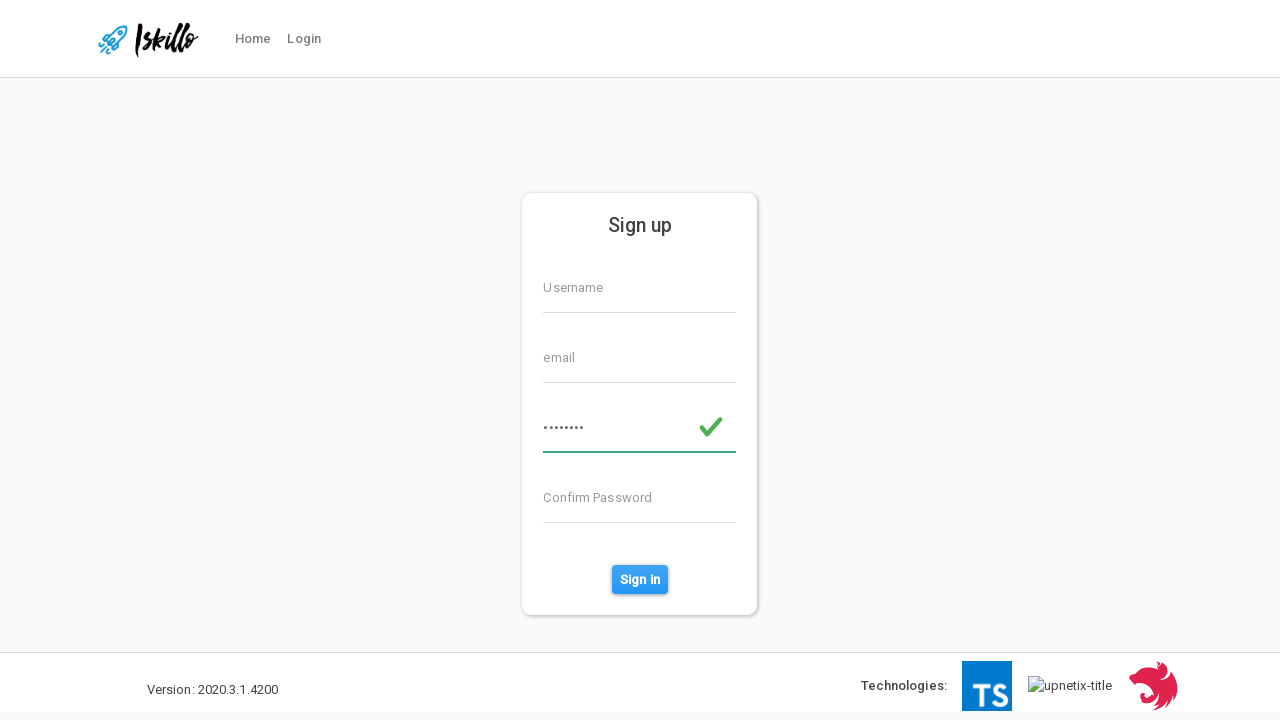

Clicked confirm password field at (640, 497) on input[formcontrolname='confirmPassword']
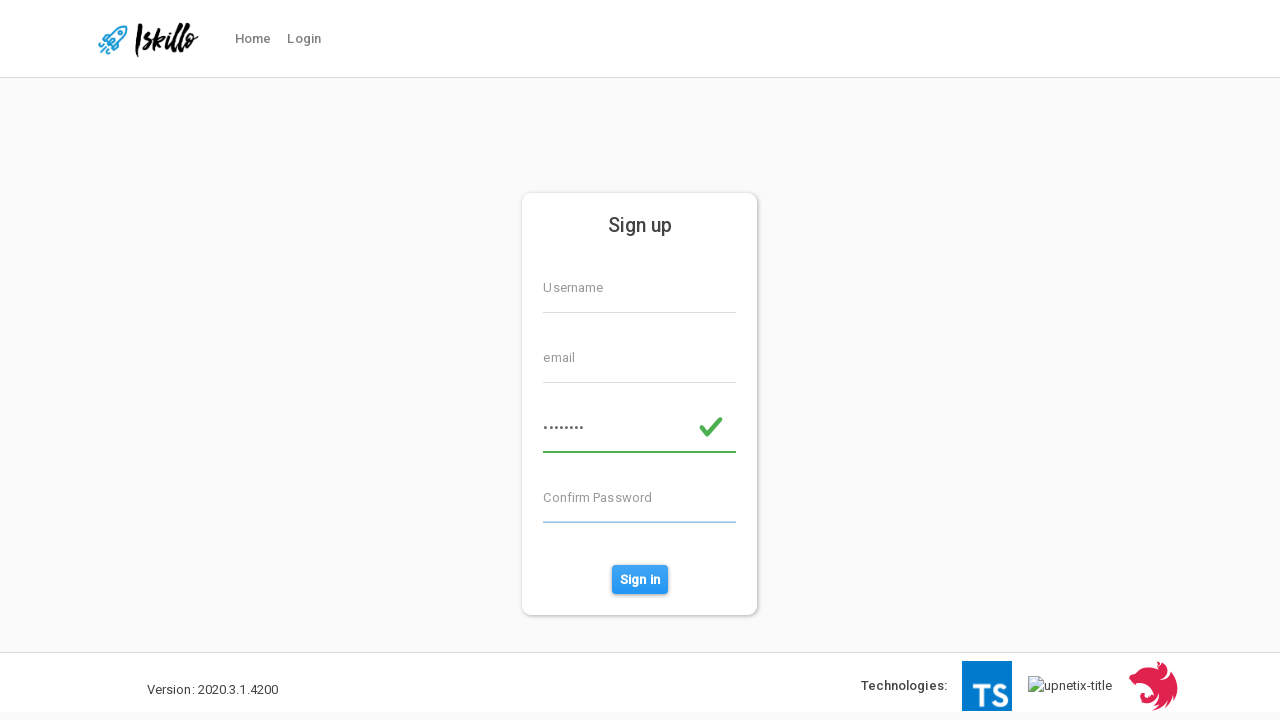

Entered mismatched password 'passw0r' in confirm password field on input[formcontrolname='confirmPassword']
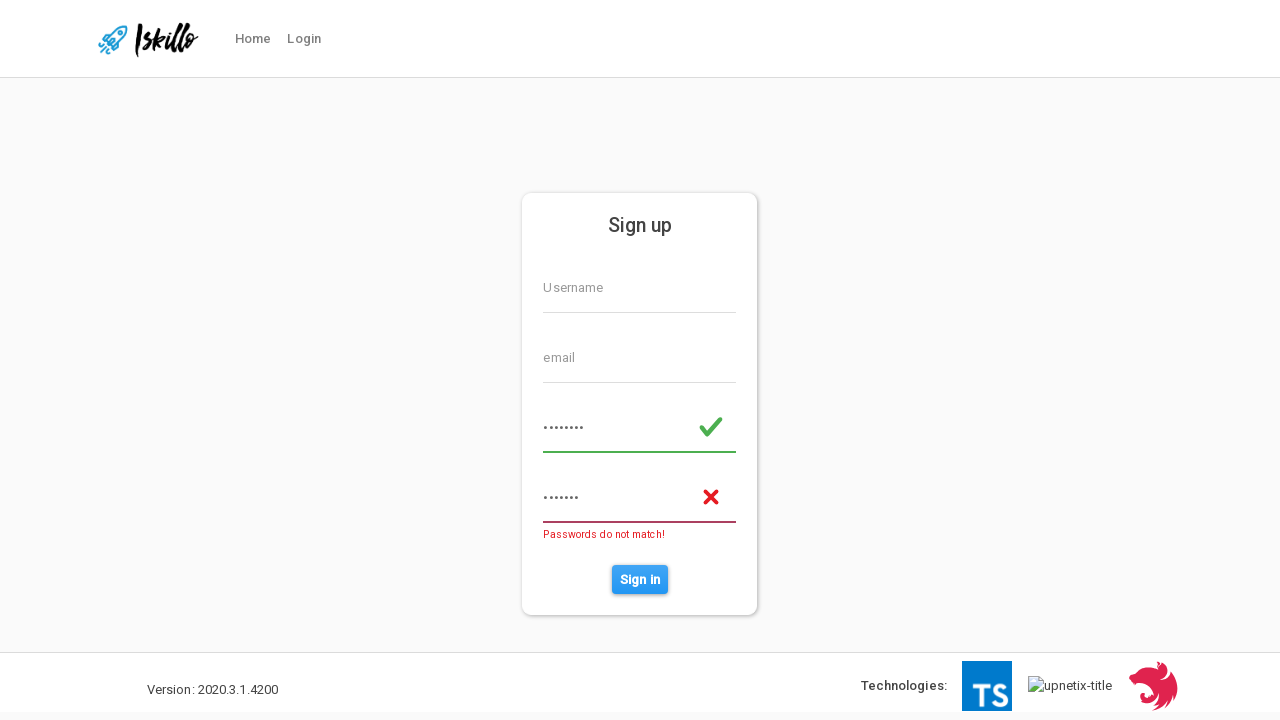

Password mismatch error message appeared
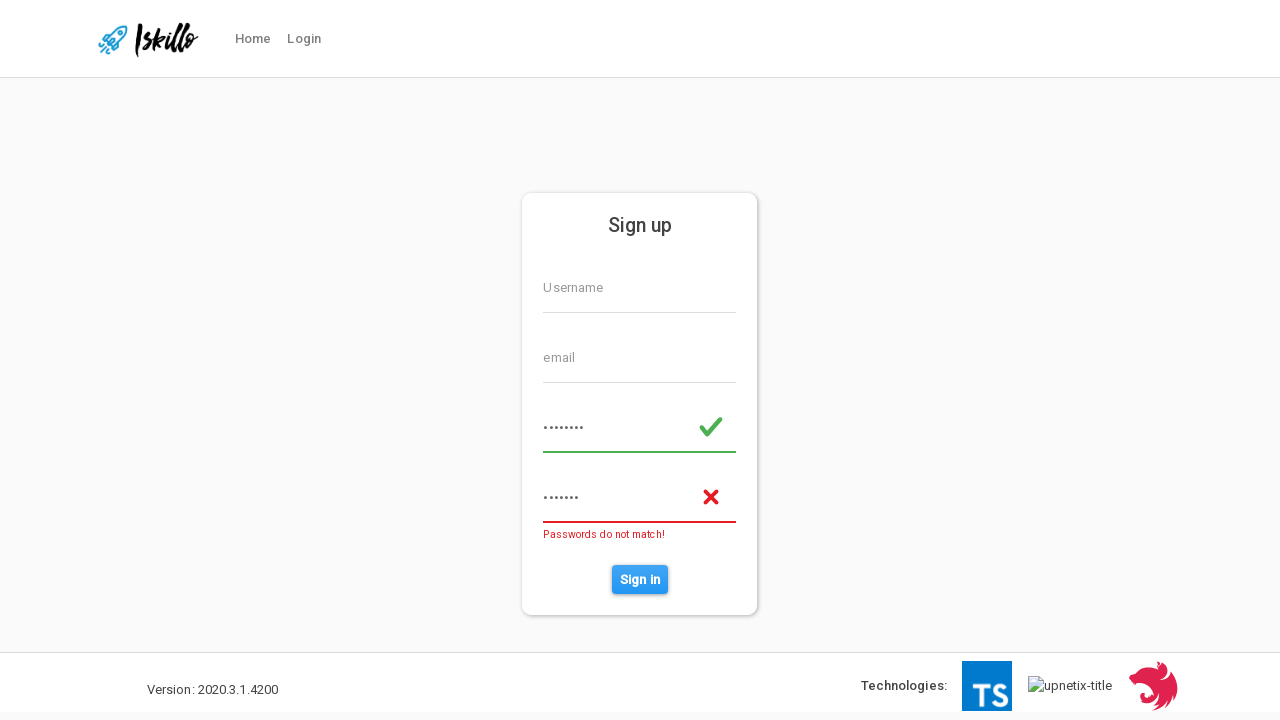

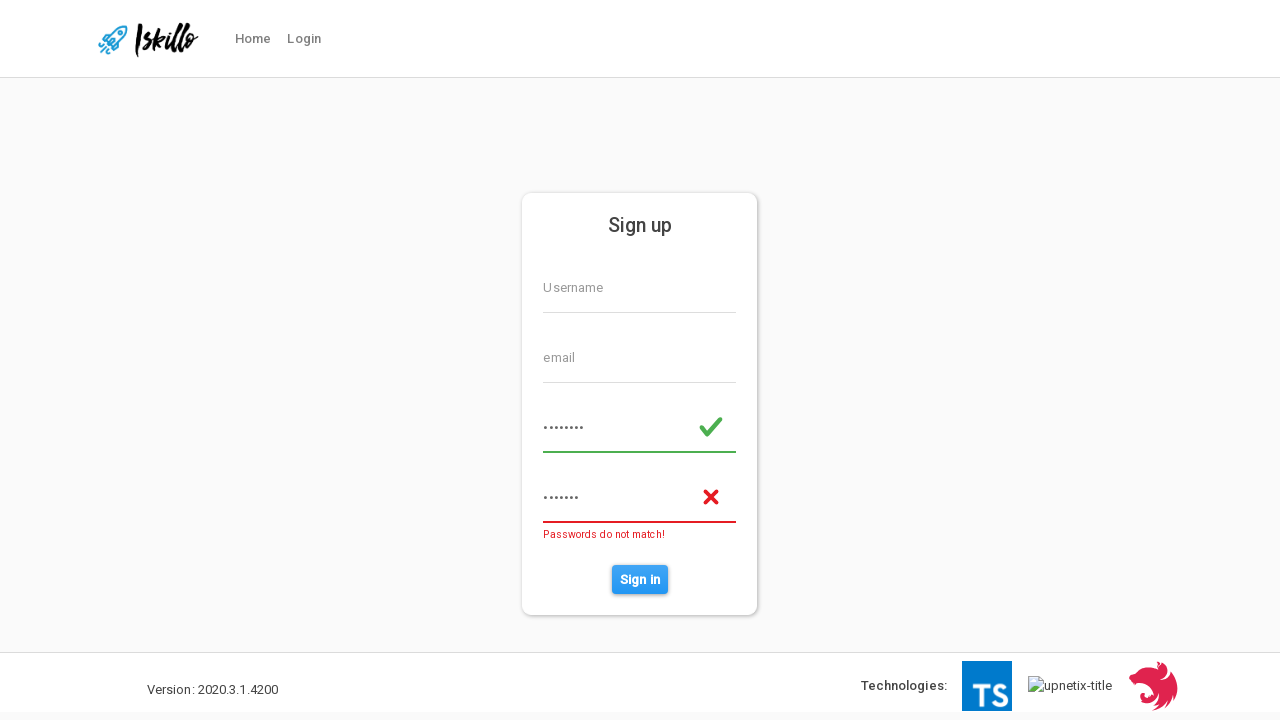